Navigates to Rahul Shetty Academy website and retrieves the page title

Starting URL: https://www.rahulshettyacademy.com/

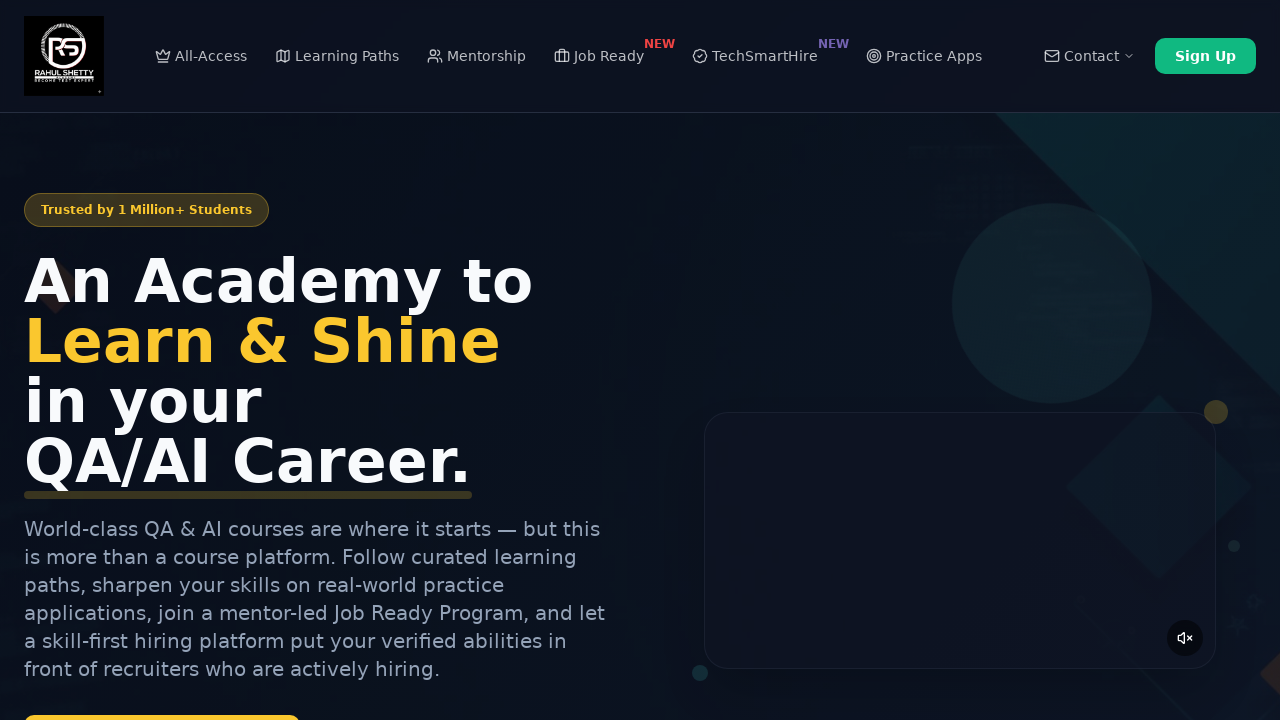

Retrieved page title from Rahul Shetty Academy website
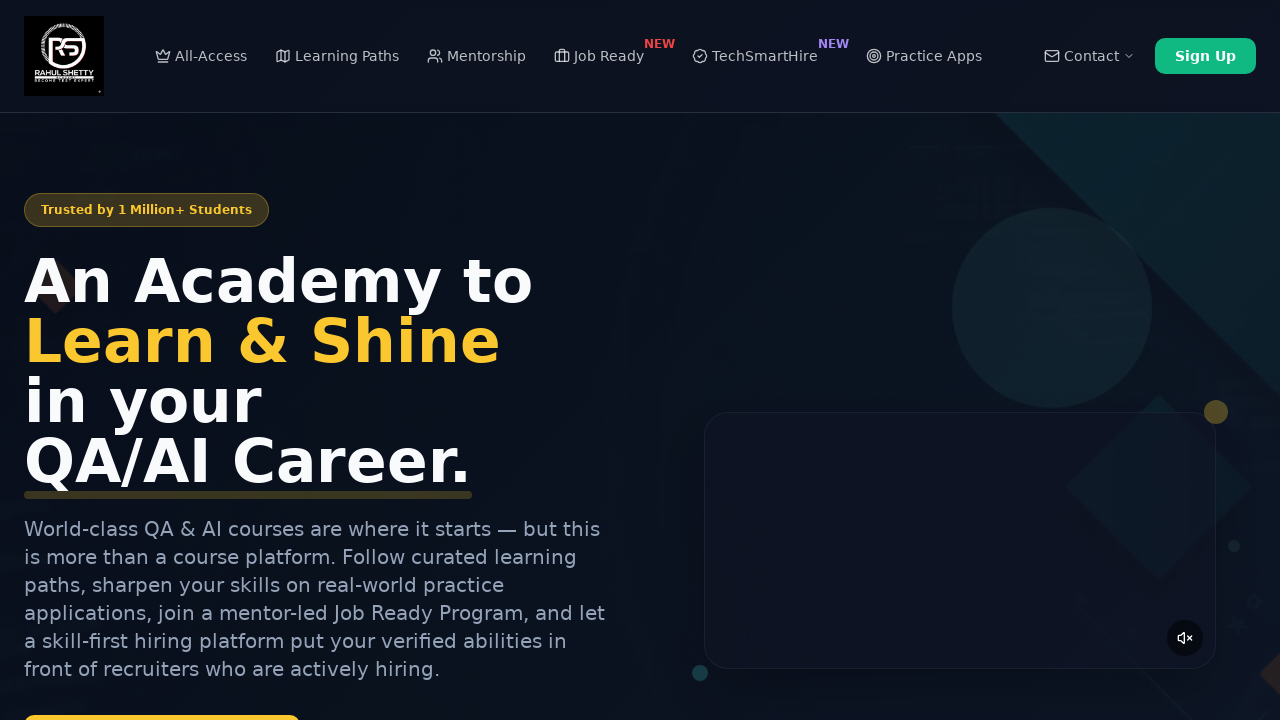

Printed page title to console
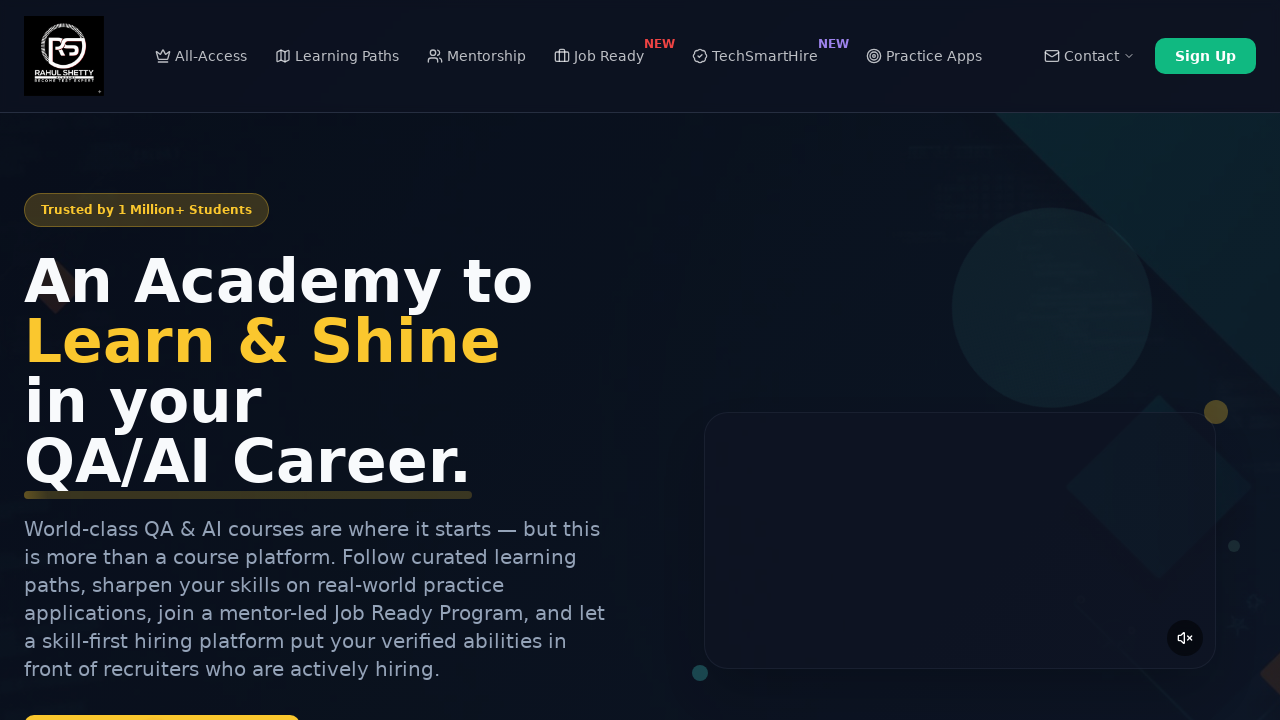

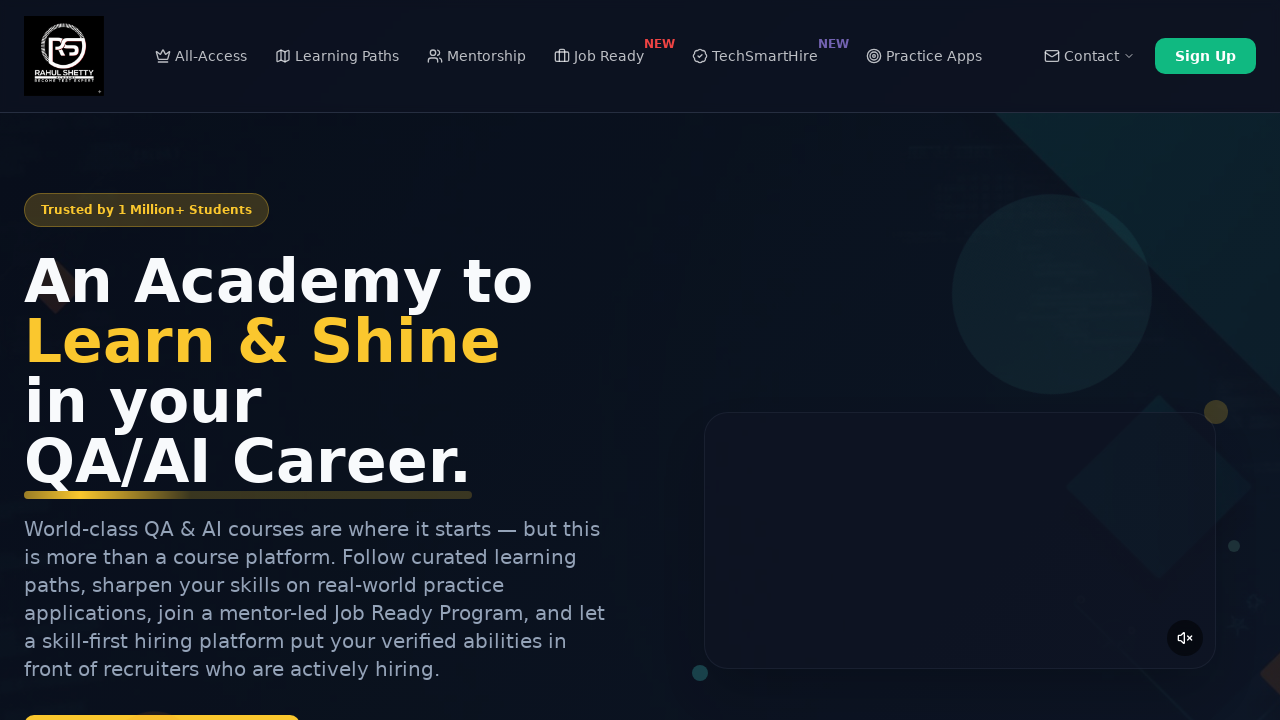